Tests dynamic loading functionality by clicking a Start button, waiting for a loading bar to complete, and verifying that the "Hello World!" finish text appears

Starting URL: http://the-internet.herokuapp.com/dynamic_loading/2

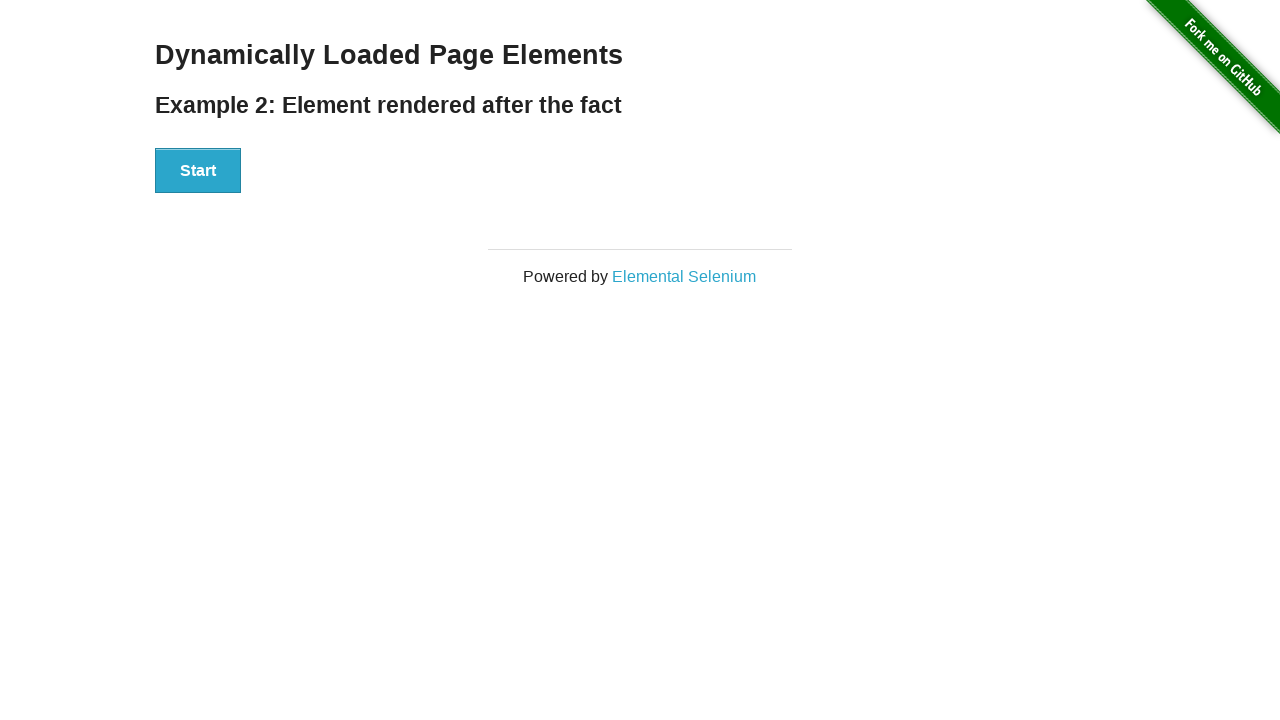

Clicked the Start button at (198, 171) on #start button
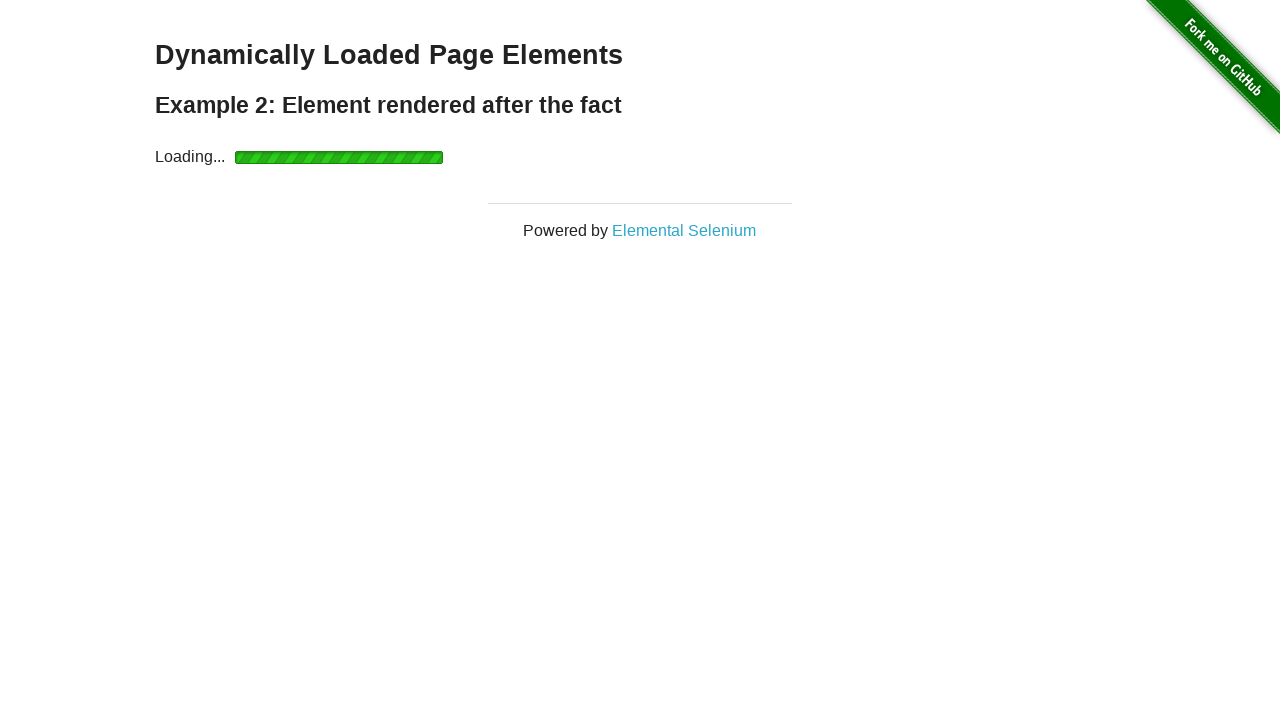

Waited for finish text to be visible after loading bar completed
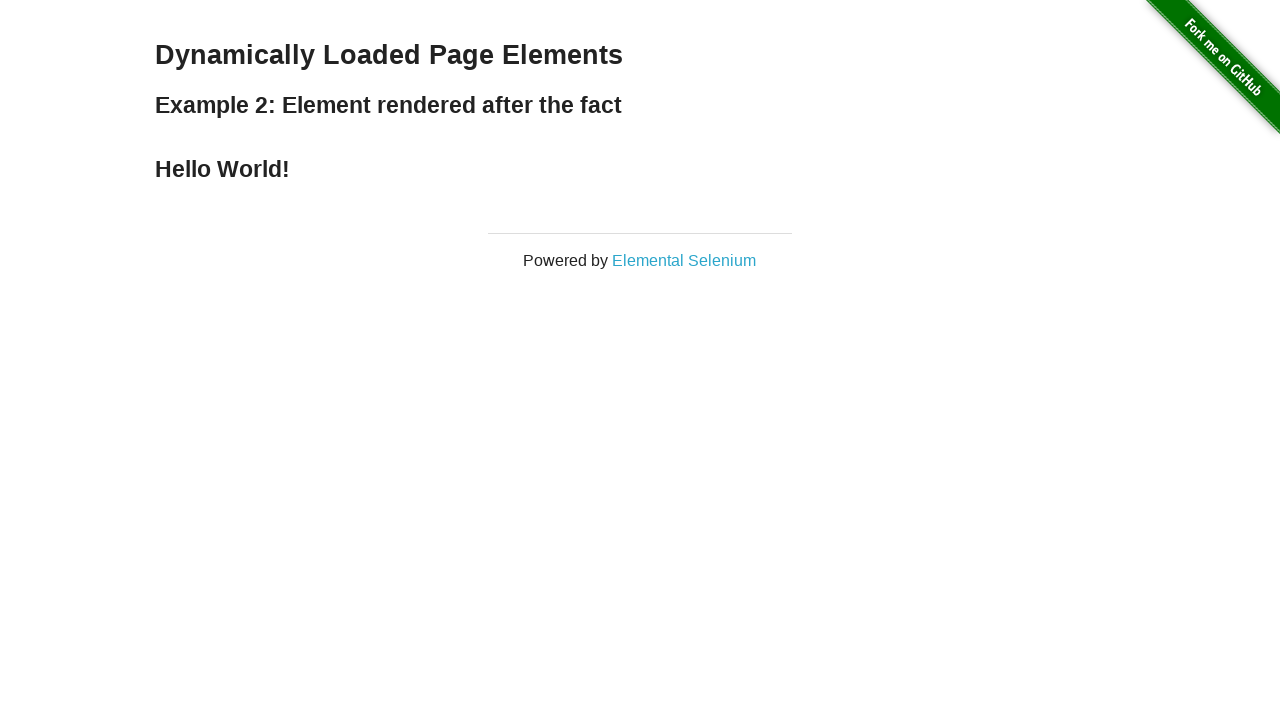

Verified 'Hello World!' finish text is displayed
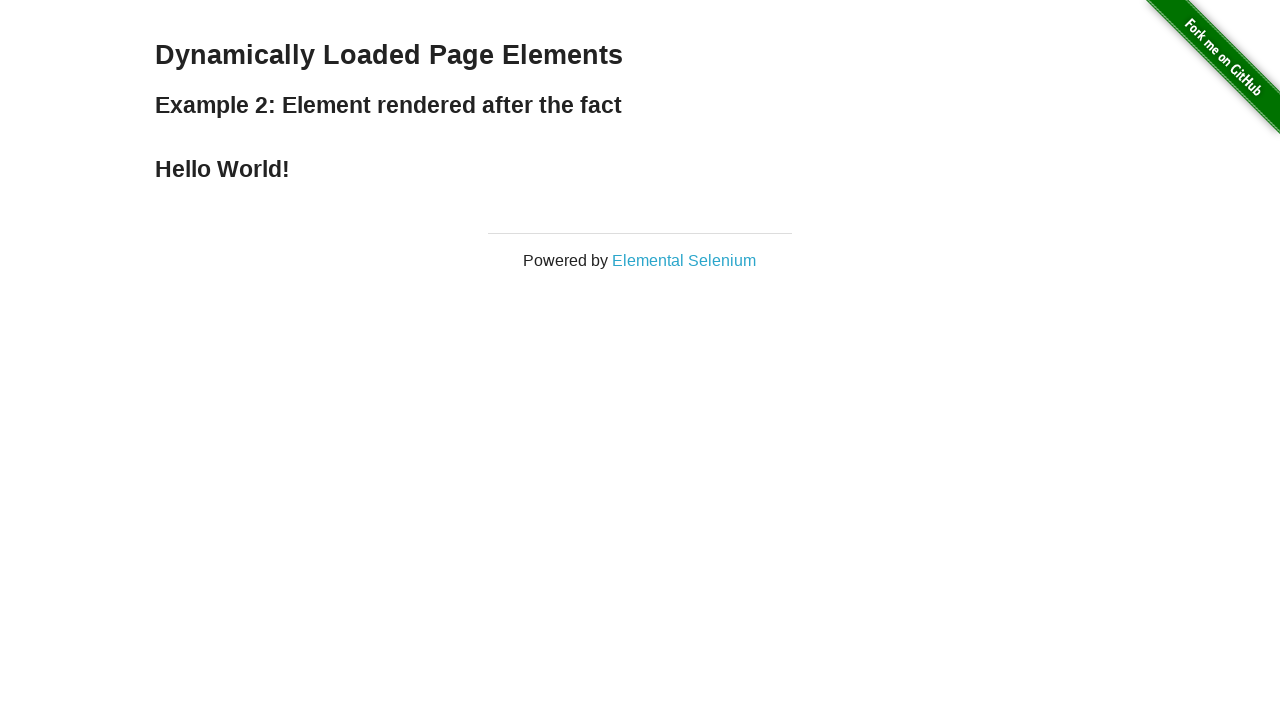

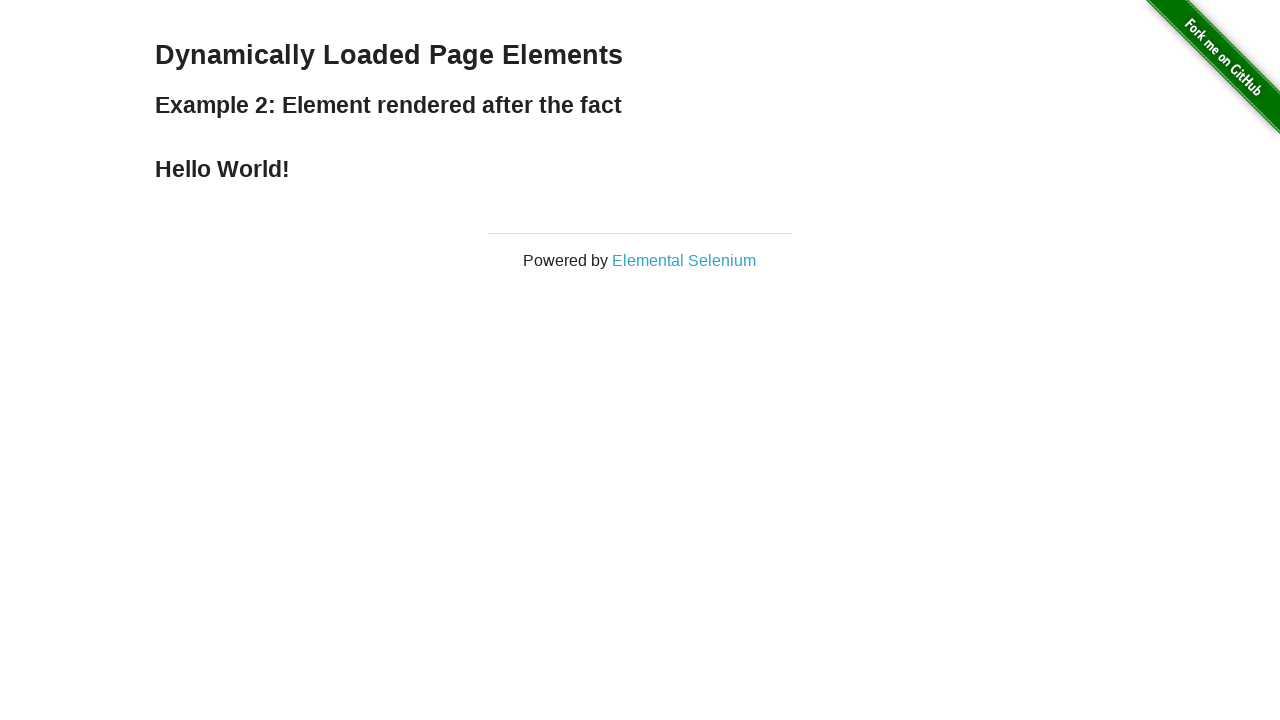